Tests mouse hover functionality by hovering over an image to reveal hidden content and clicking on a profile link

Starting URL: http://the-internet.herokuapp.com/hovers

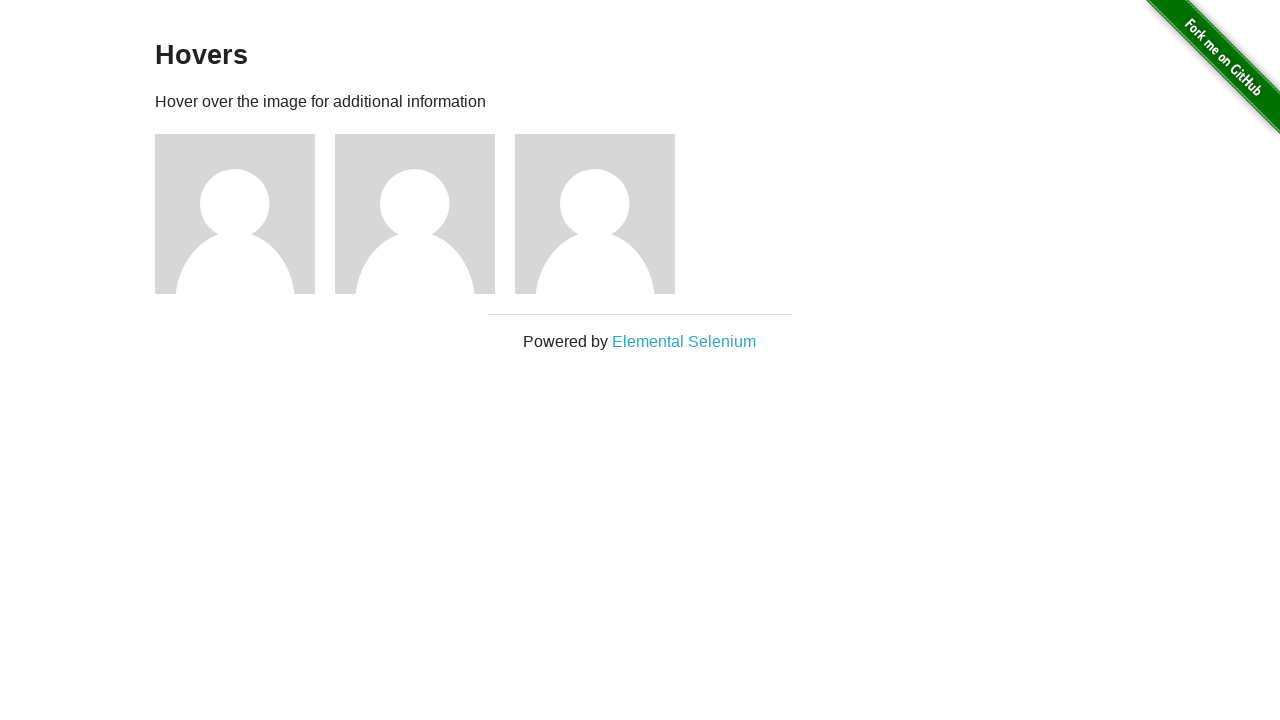

Hovered over the first image to reveal hidden content at (235, 214) on xpath=//div[@class='example']//div[1]//img[1]
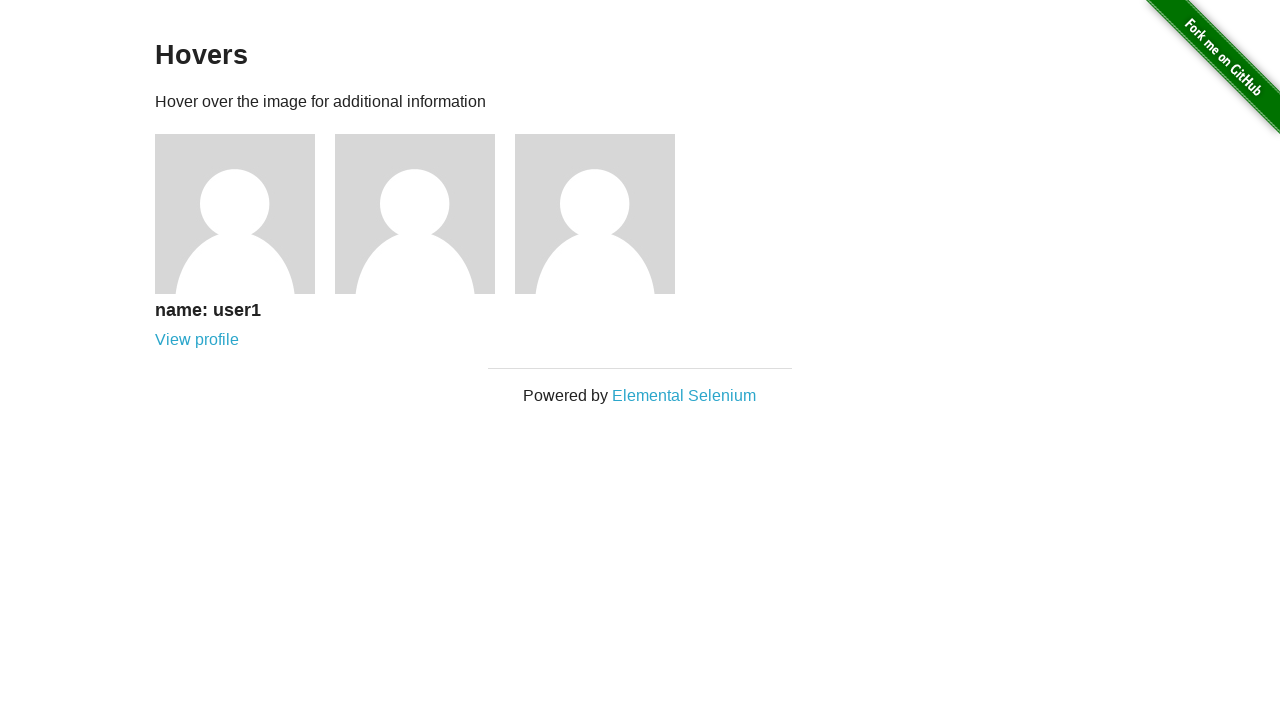

Clicked on the profile link revealed by hover at (197, 340) on xpath=//div[@class='example']//div[1]//div[1]//a[1]
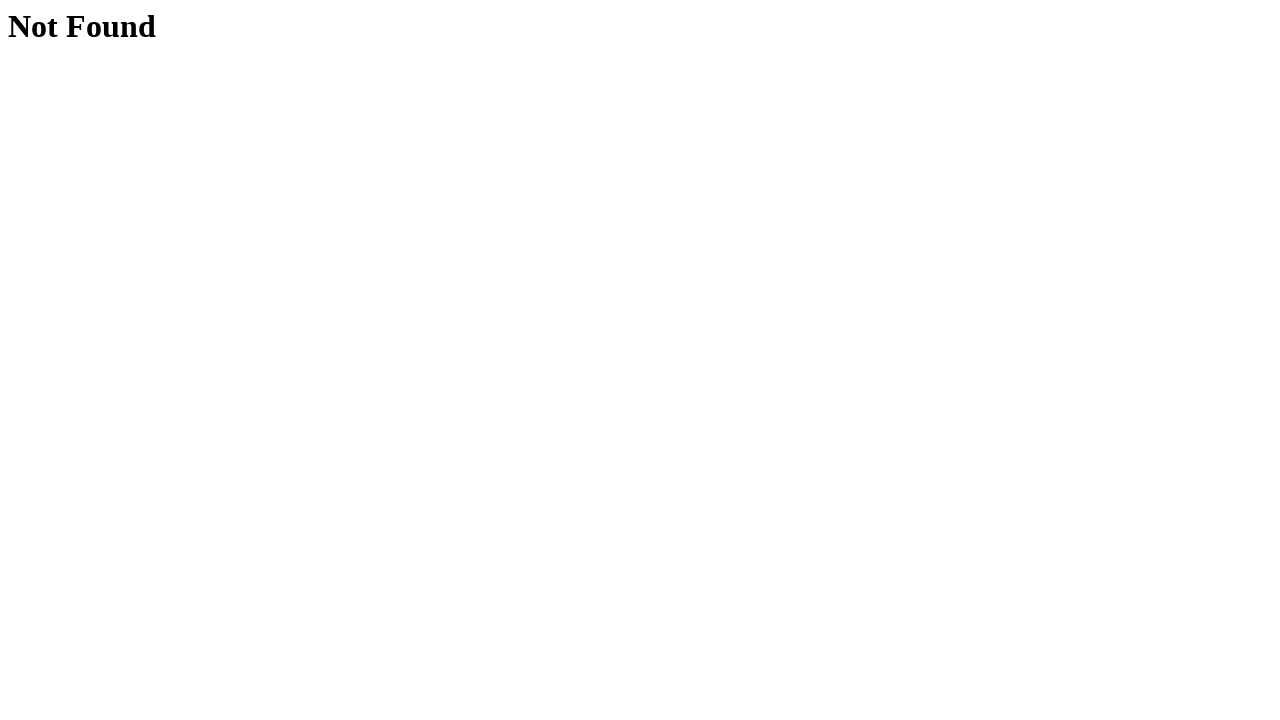

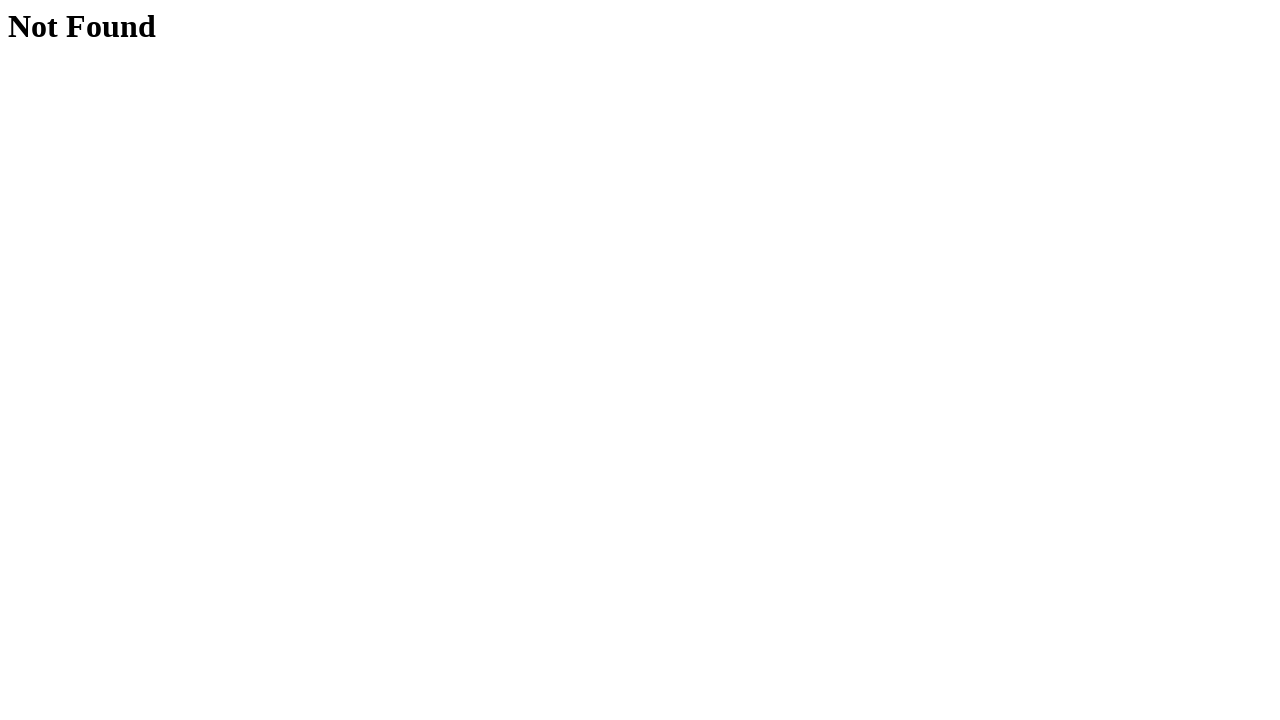